Tests JavaScript alert functionality by triggering a timed alert button and accepting the alert

Starting URL: https://www.w3schools.com/js/tryit.asp?filename=tryjs_timing1

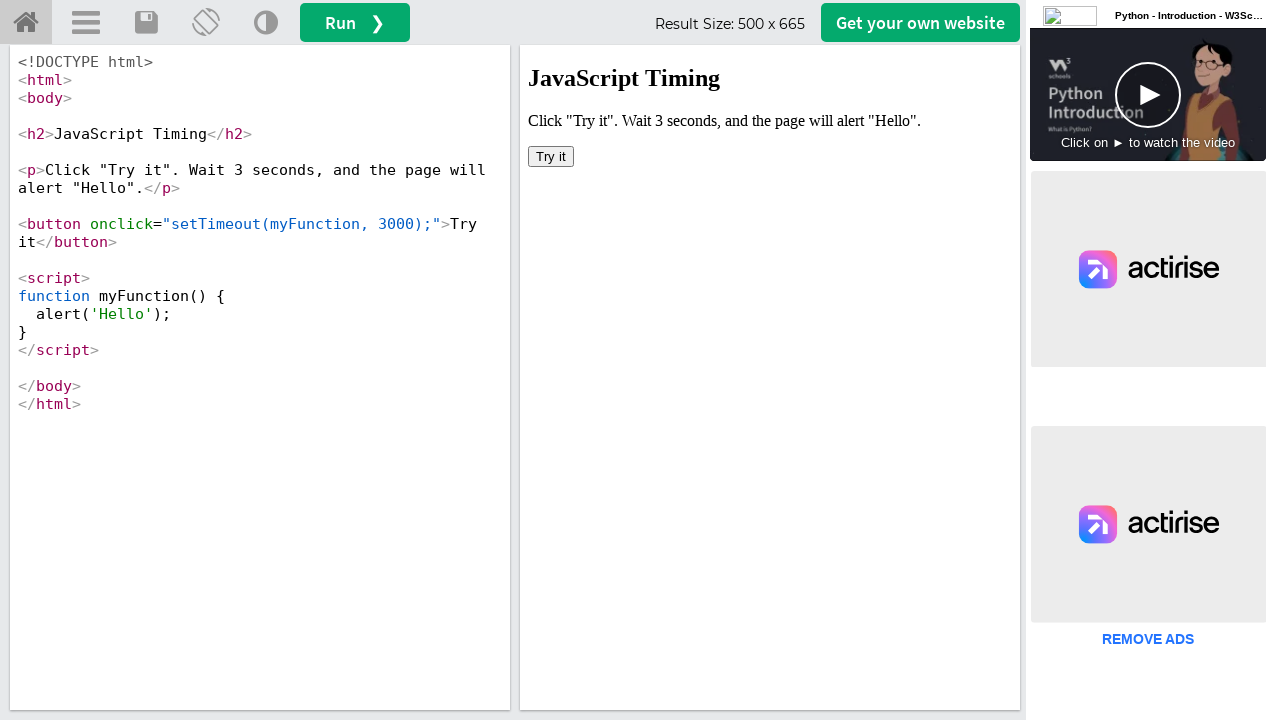

Clicked the timed alert button in the iframe at (551, 156) on iframe[id='iframeResult'] >> nth=0 >> internal:control=enter-frame >> xpath=//*[
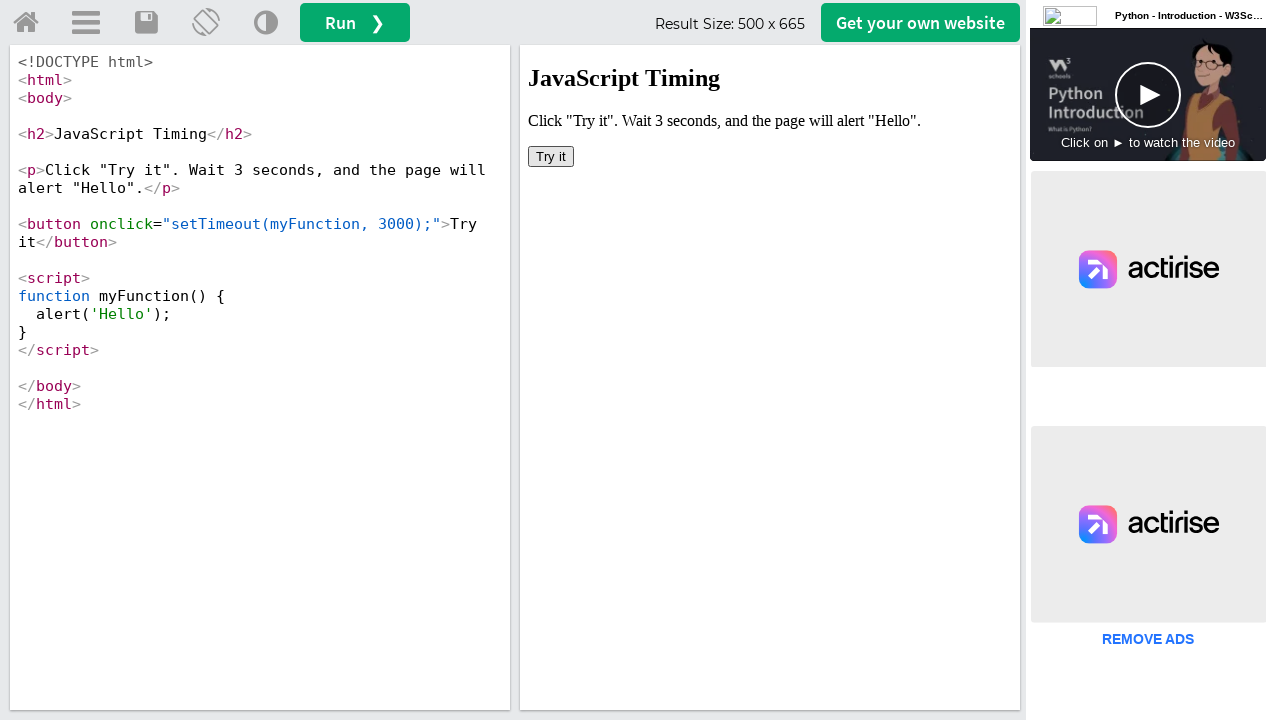

Set up dialog handler to accept alerts
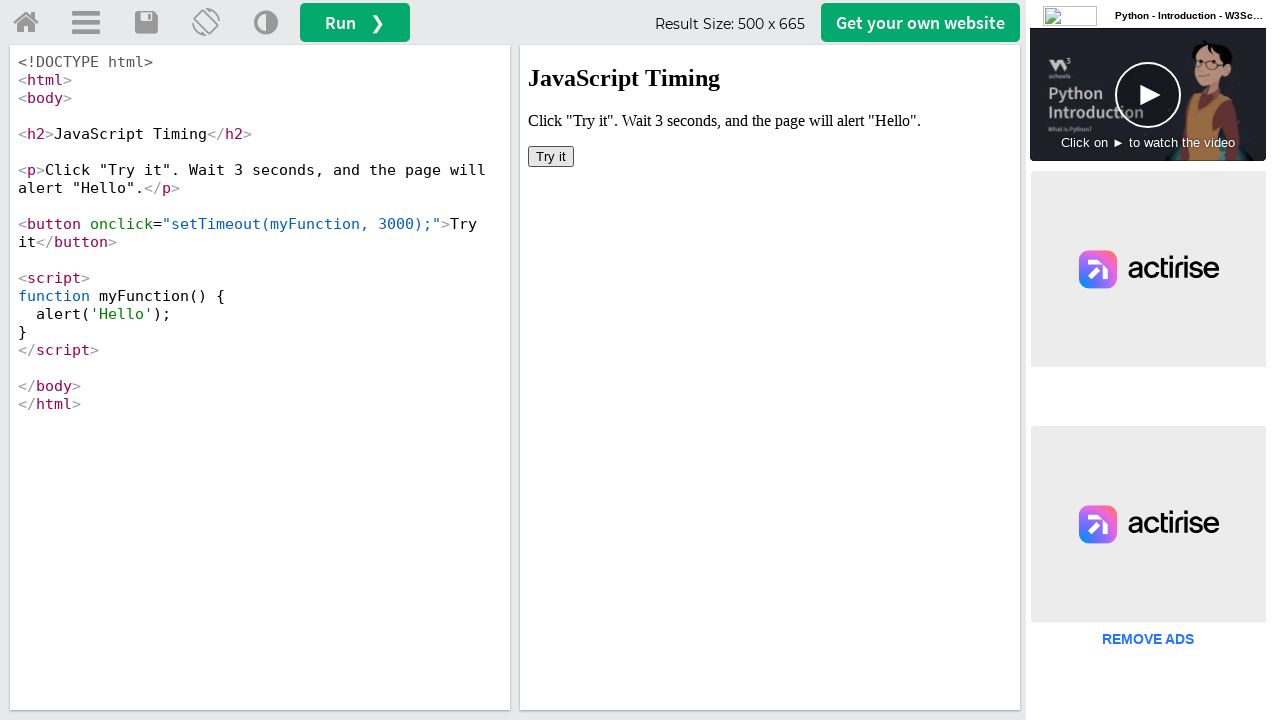

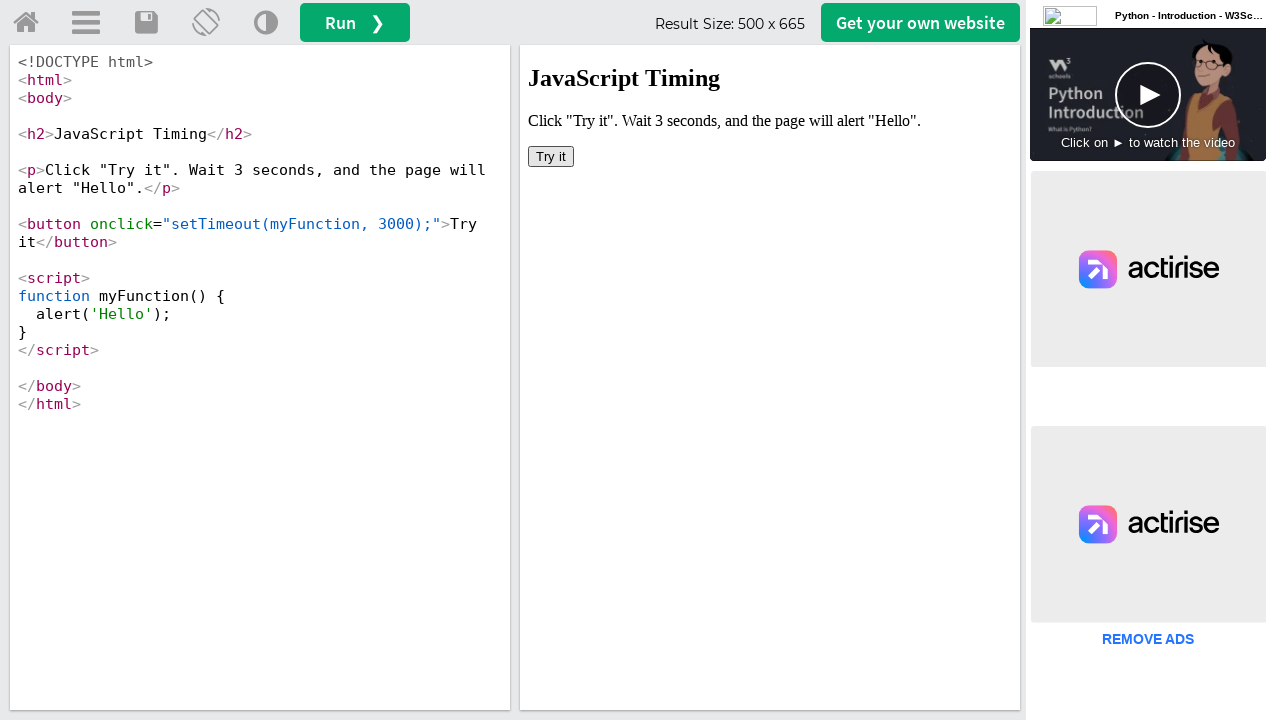